Verifies that the date of birth field displays today's date by default

Starting URL: https://demoqa.com/automation-practice-form

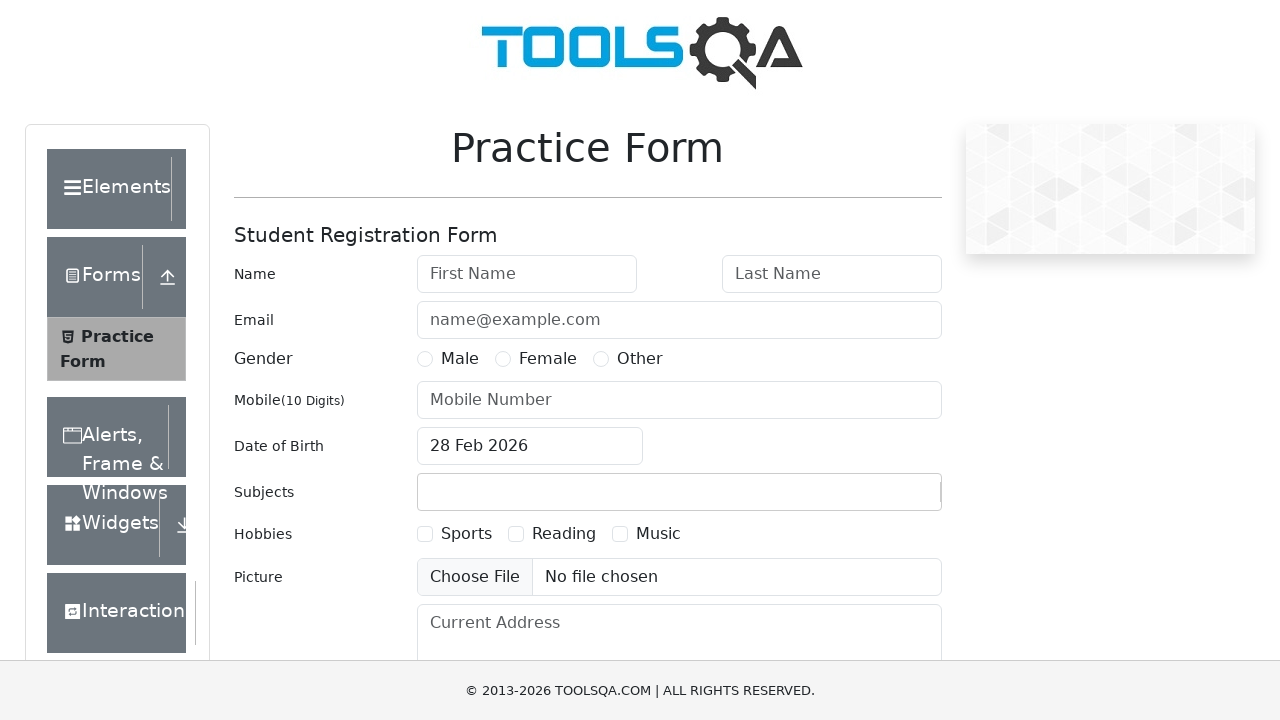

Filled first name field with 'Mark' on #firstName
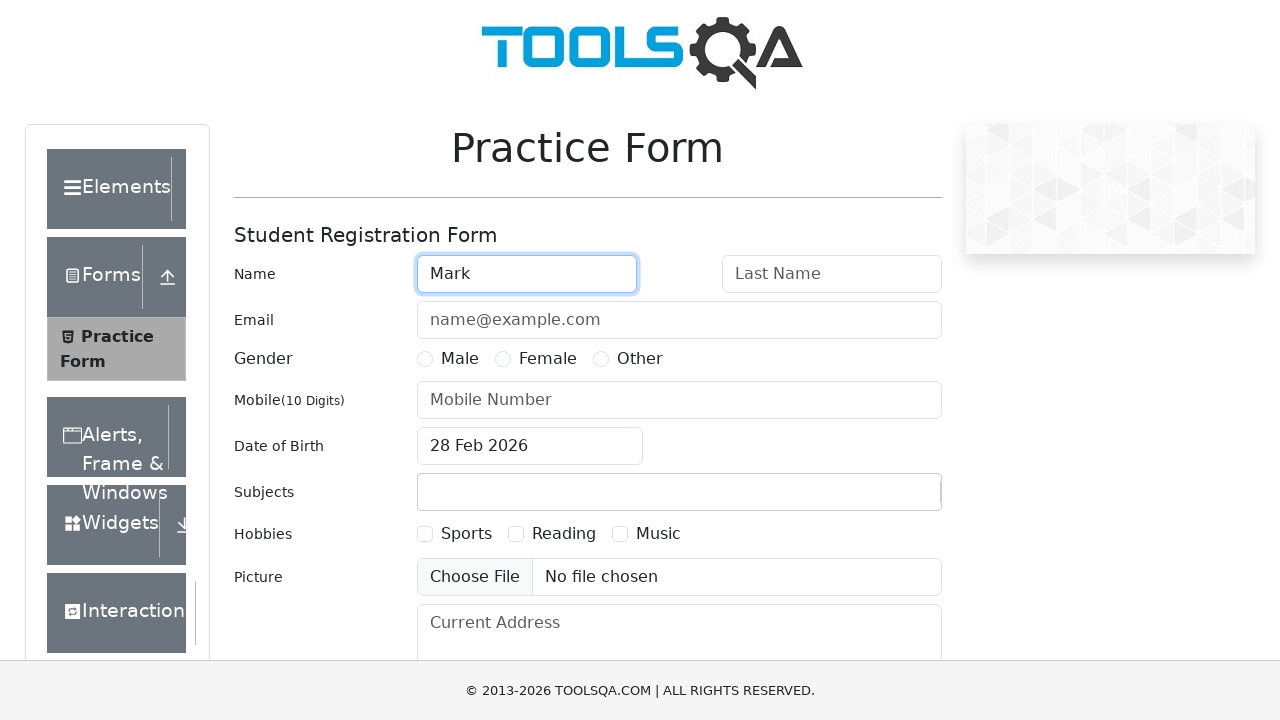

Filled last name field with 'Thompson' on #lastName
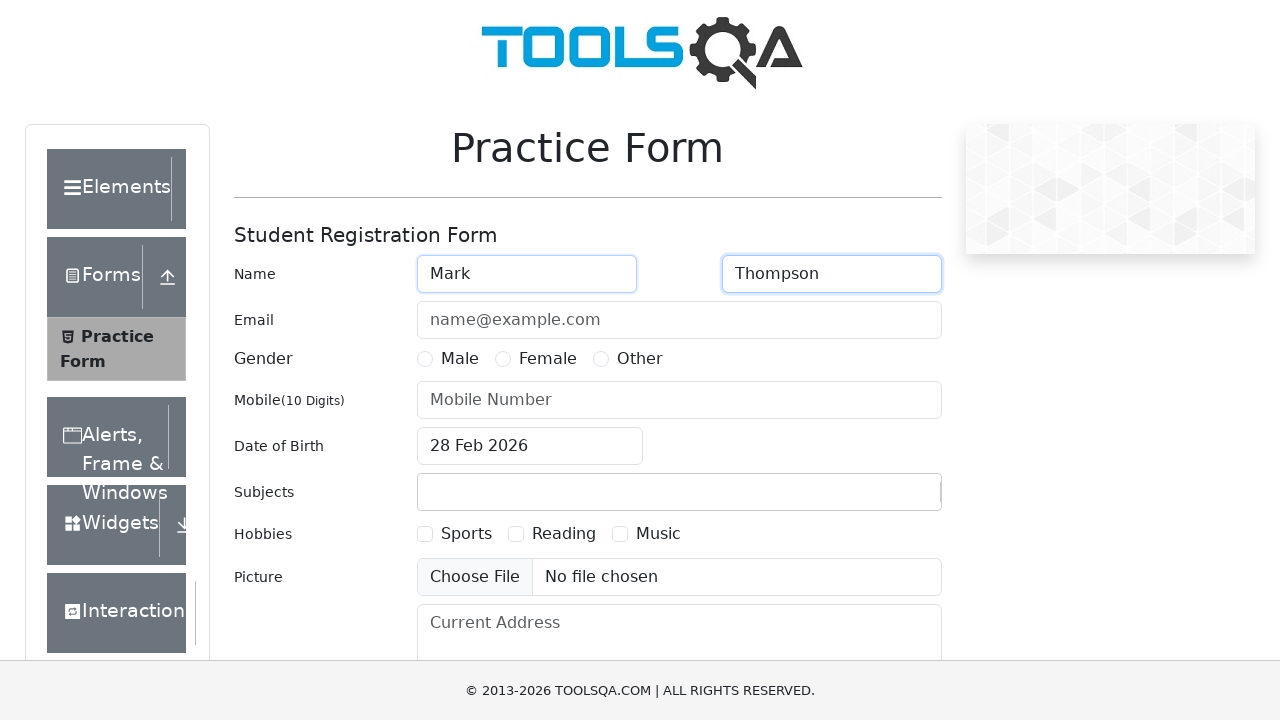

Filled phone number field with '4567891230' on #userNumber
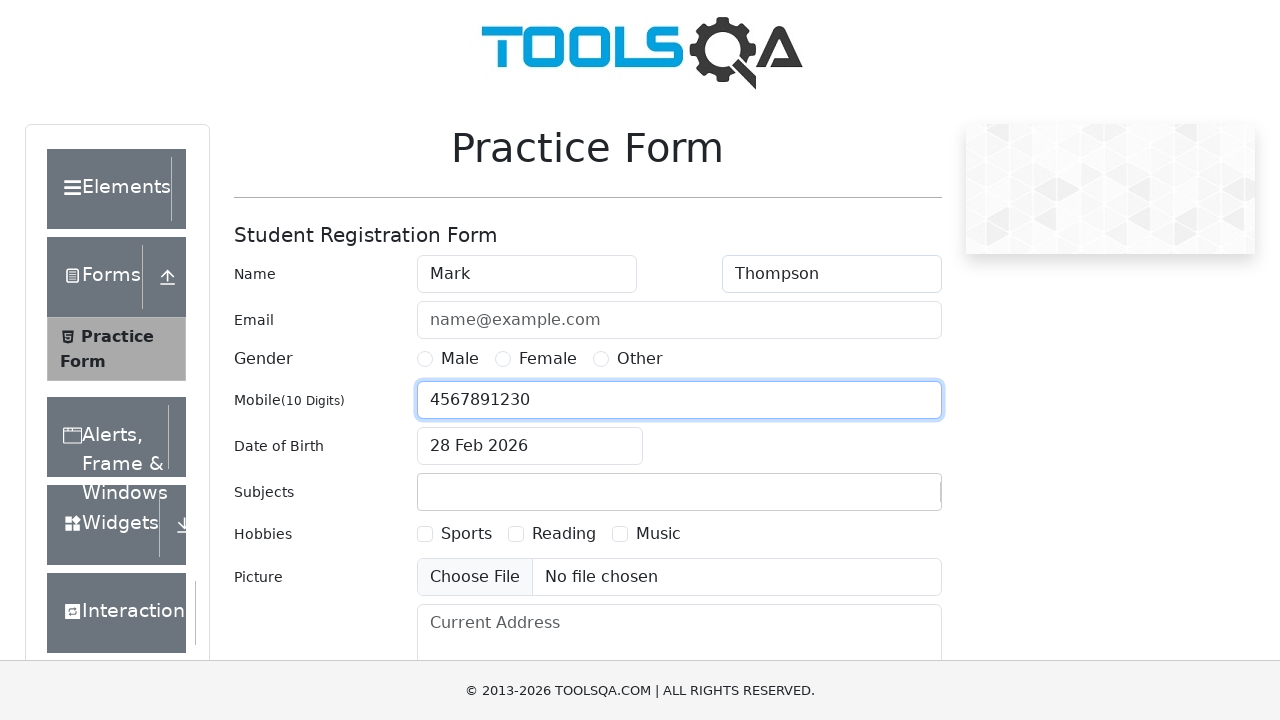

Selected Male gender option at (460, 359) on label:has-text('Male')
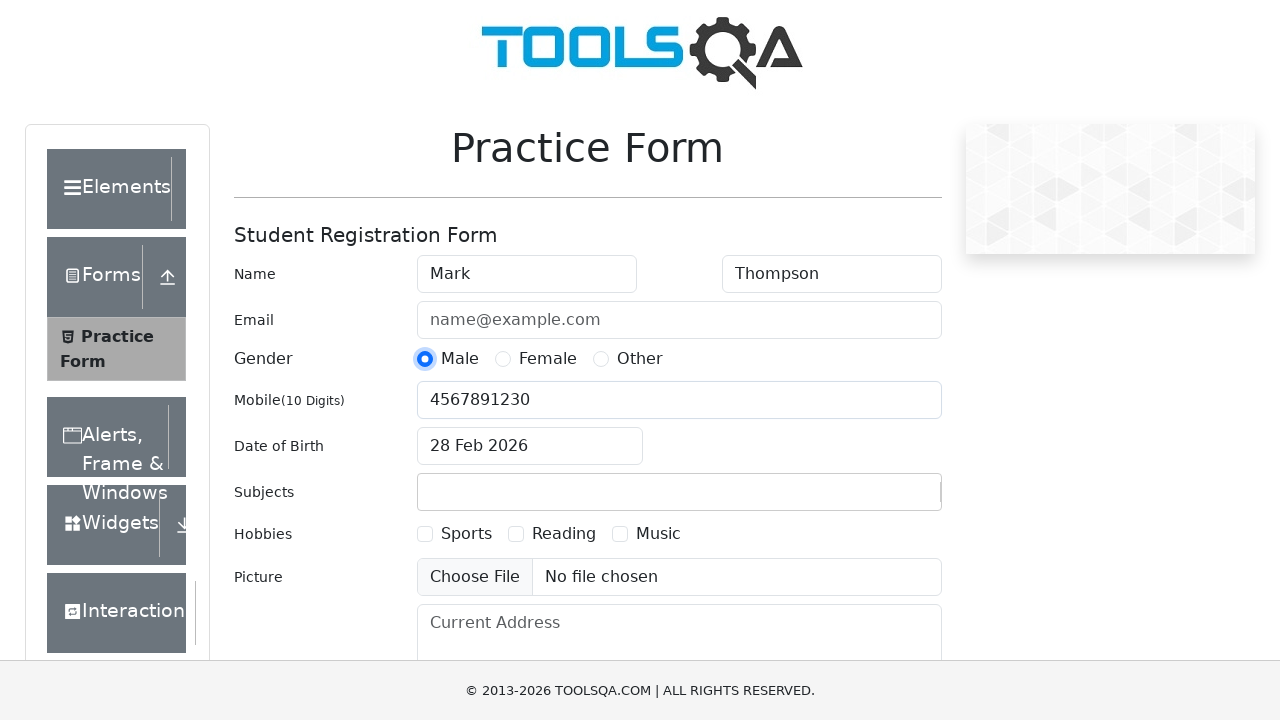

Retrieved date of birth field value
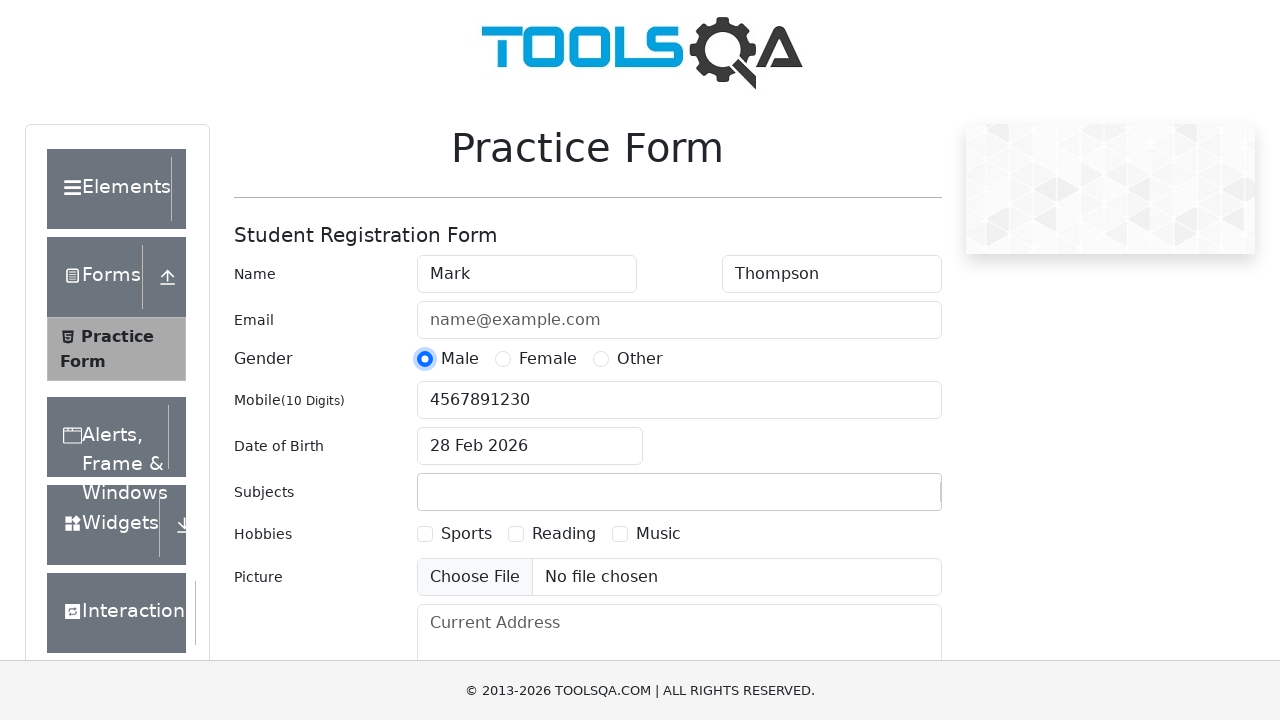

Verified that date of birth field displays today's date by default
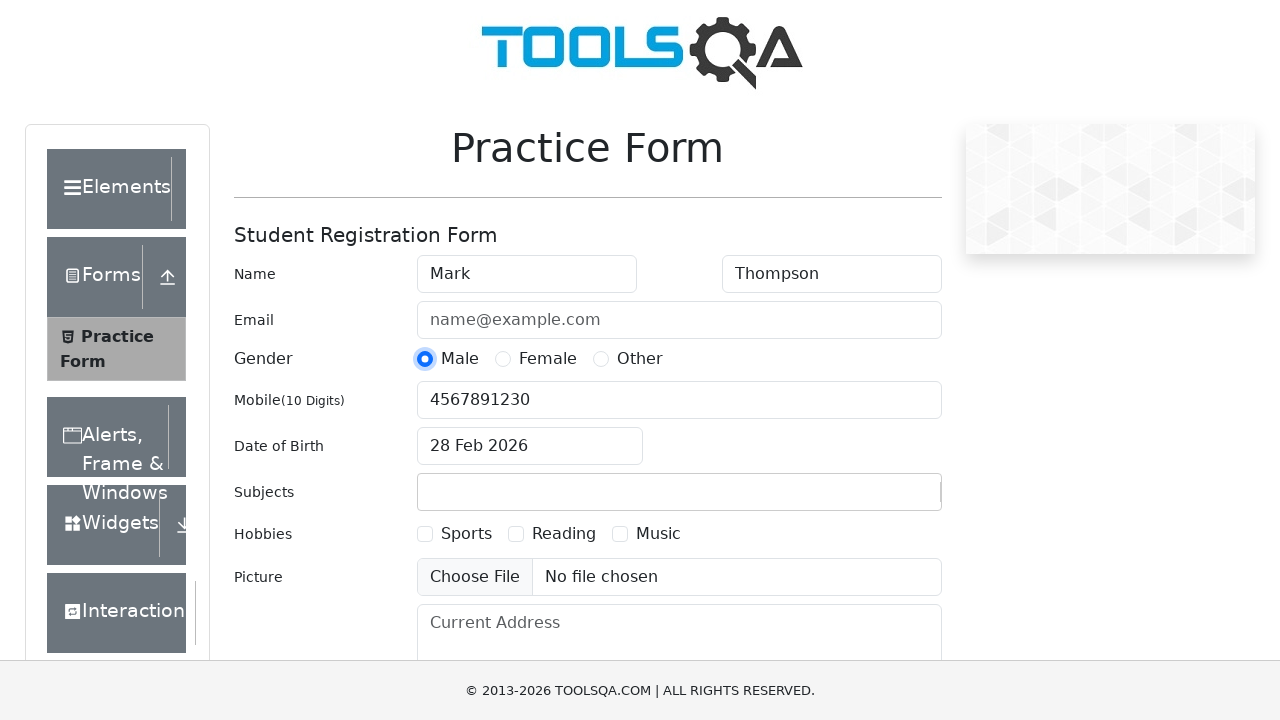

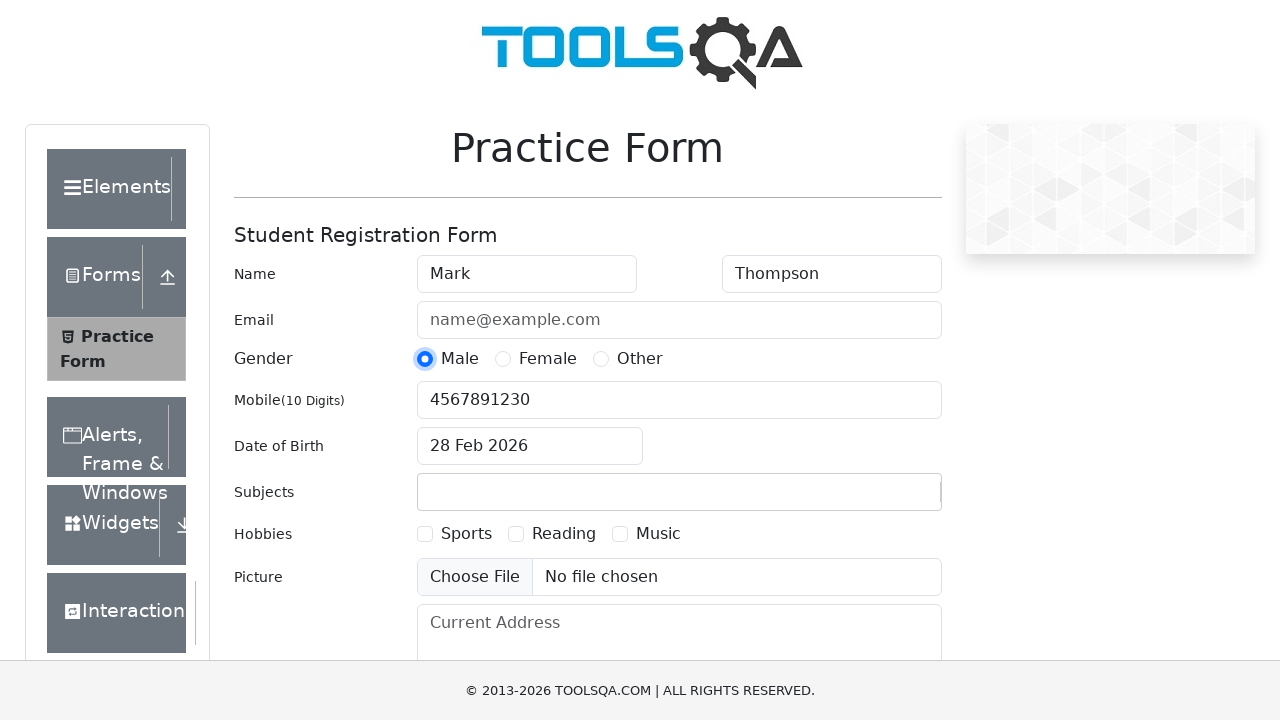